Tests prompt alert by clicking the button, entering text in the prompt dialog, accepting it, and verifying the button text

Starting URL: https://v1.training-support.net/selenium/javascript-alerts

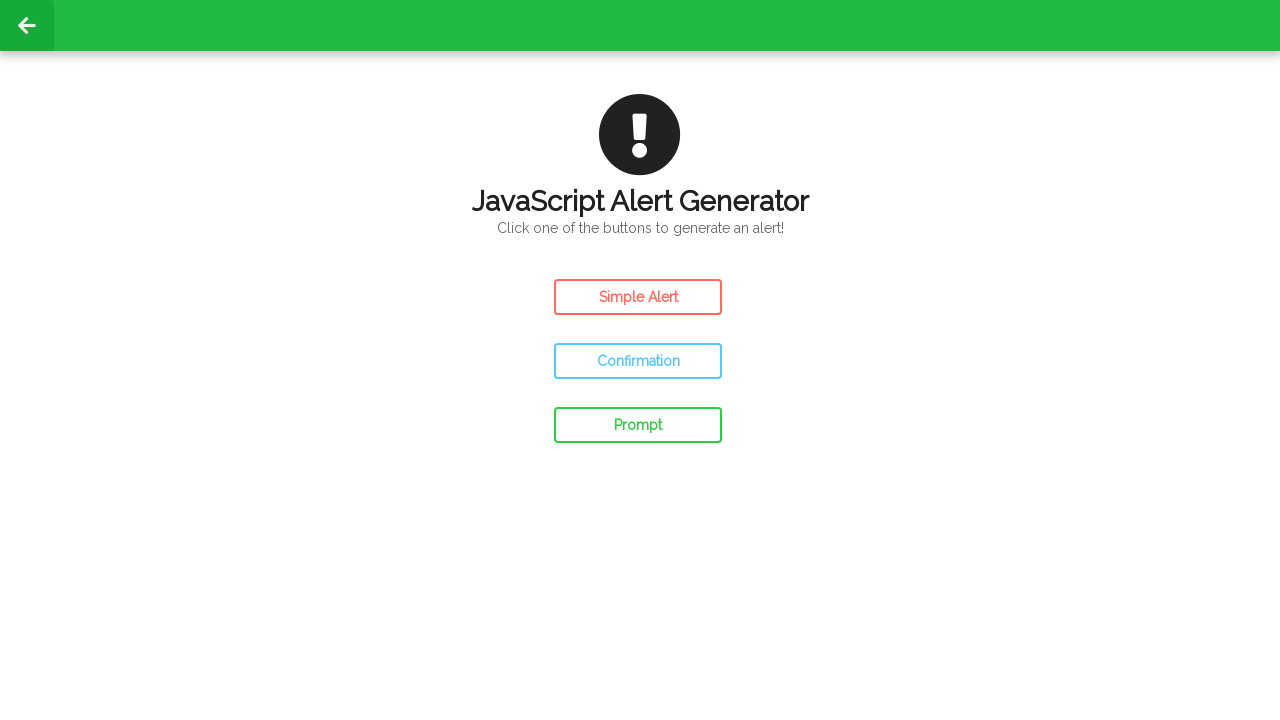

Set up dialog handler for prompt alert
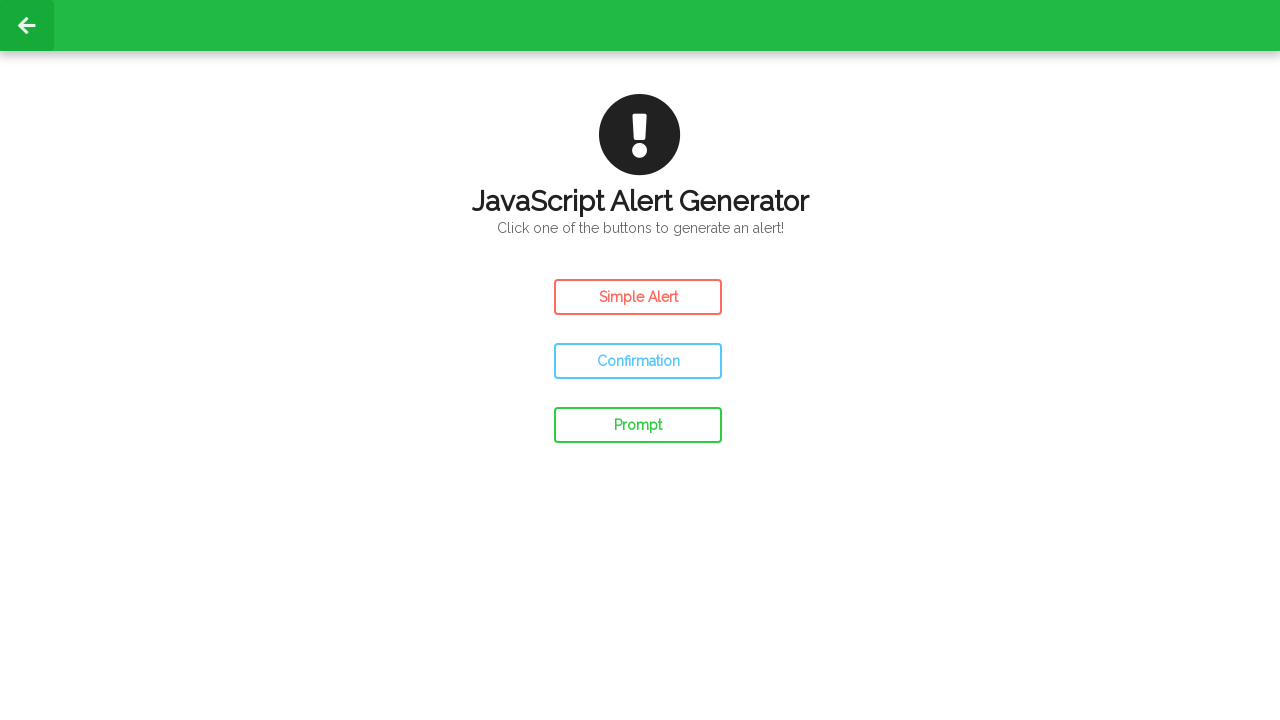

Clicked prompt alert button at (638, 425) on #prompt
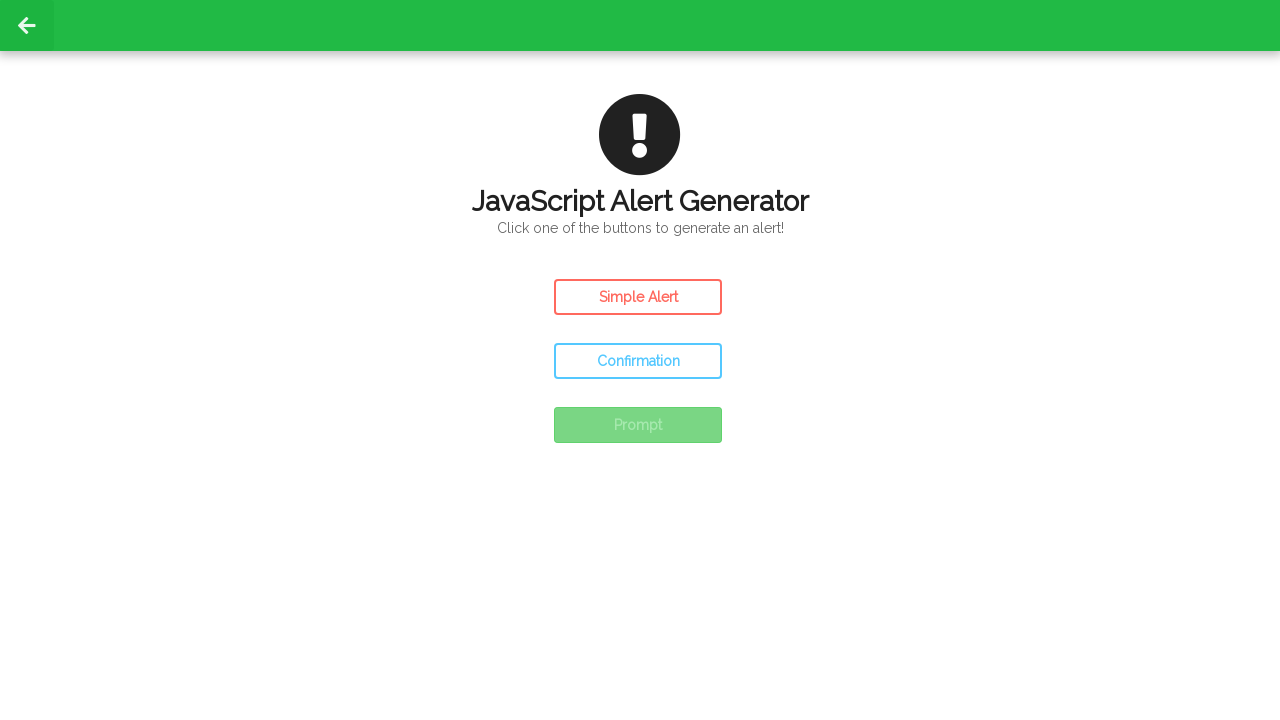

Verified button text is 'Prompt'
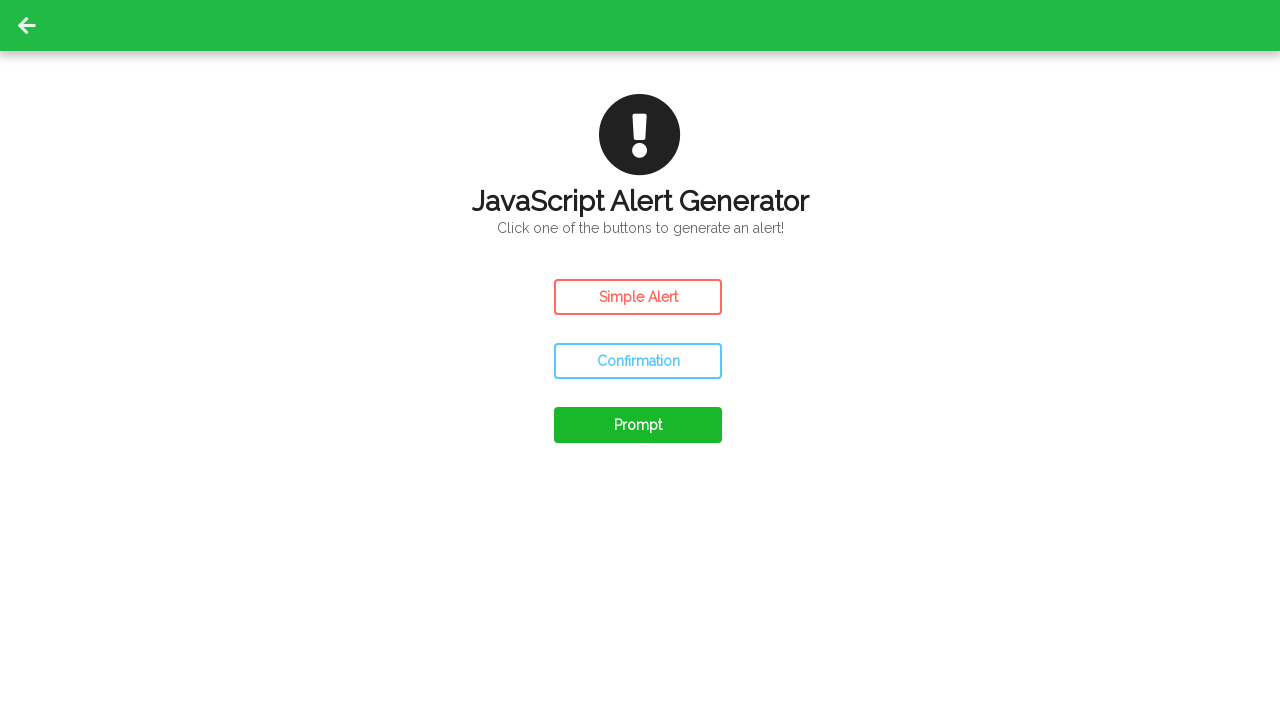

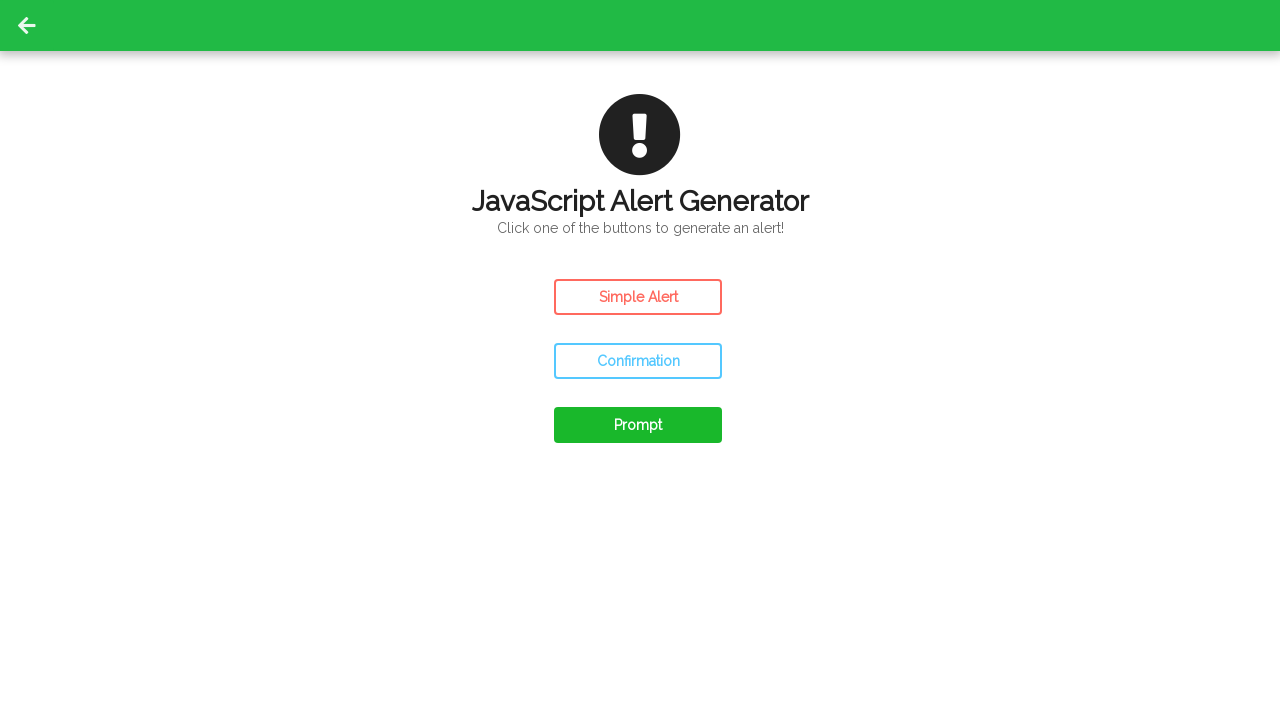